Tests a practice form by filling out various input fields including email, password, name, radio buttons, and dropdown selections, then submitting the form and verifying success message

Starting URL: https://Rahulshettyacademy.com/angularpractice/

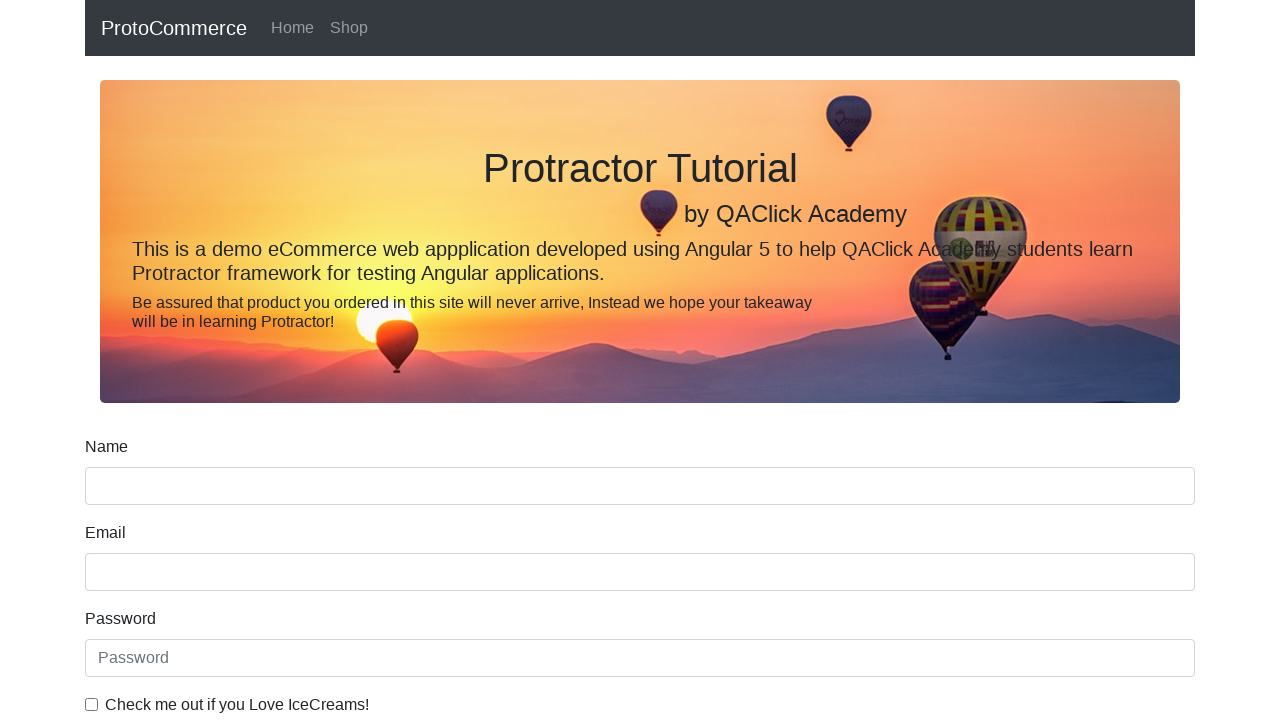

Filled email field with 'hello@gmail.com' on input[name='email']
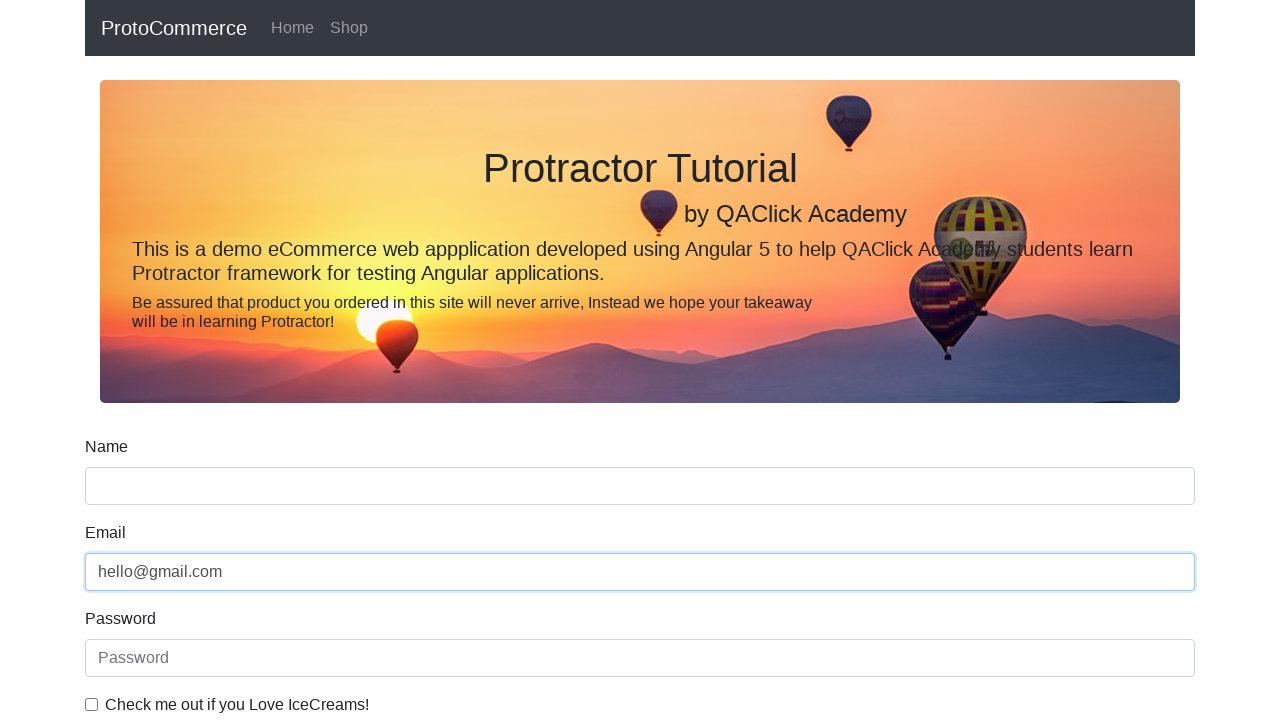

Filled password field with '123456' on #exampleInputPassword1
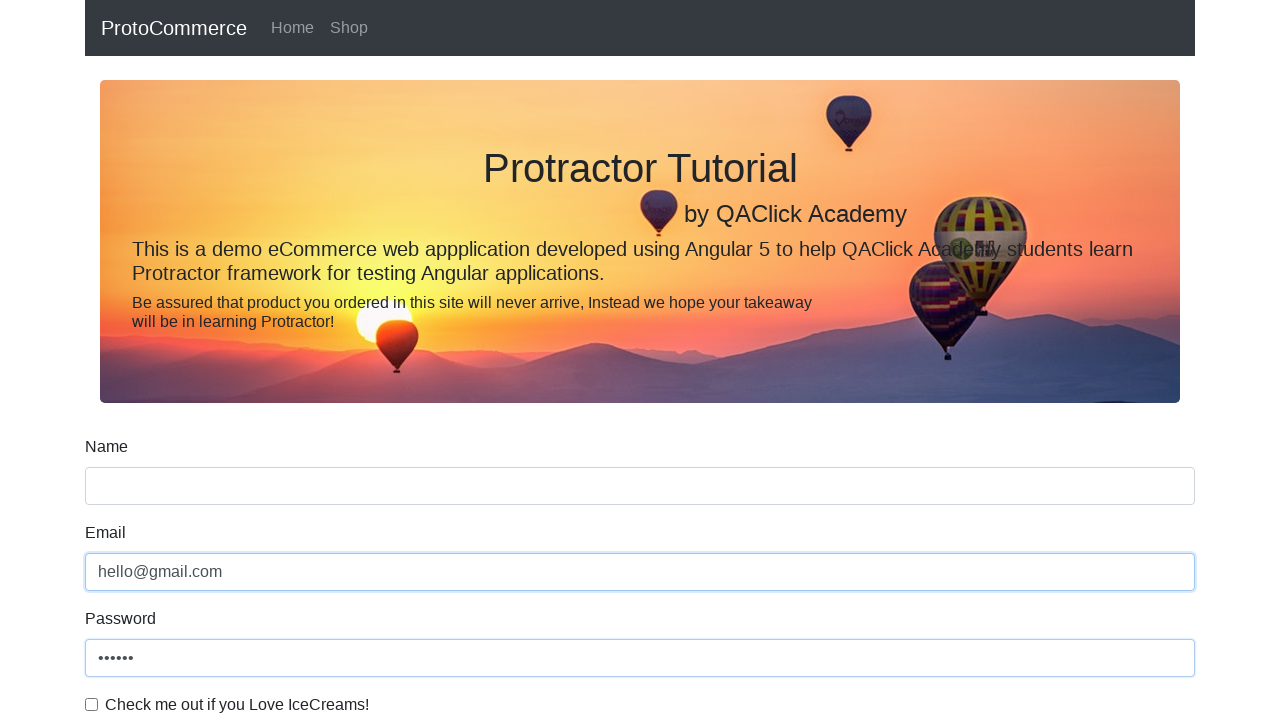

Clicked checkbox to enable it at (92, 704) on #exampleCheck1
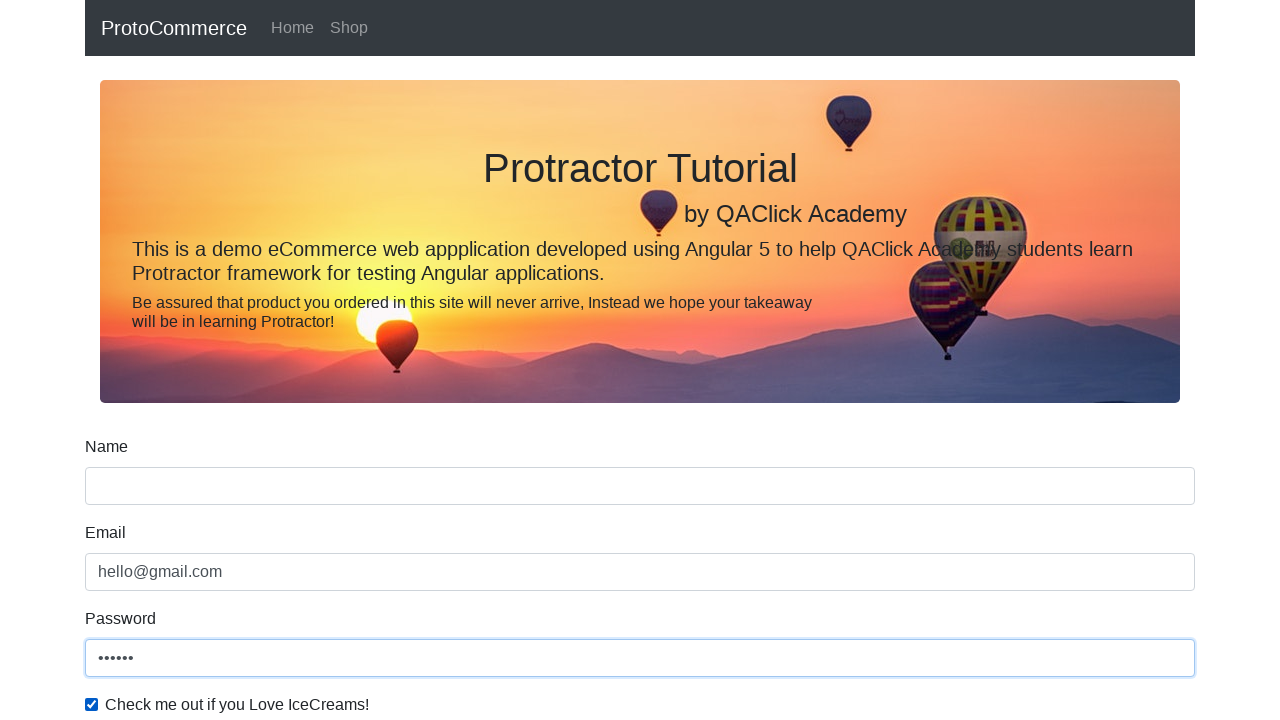

Filled name field with 'rahul' on input[name='name']
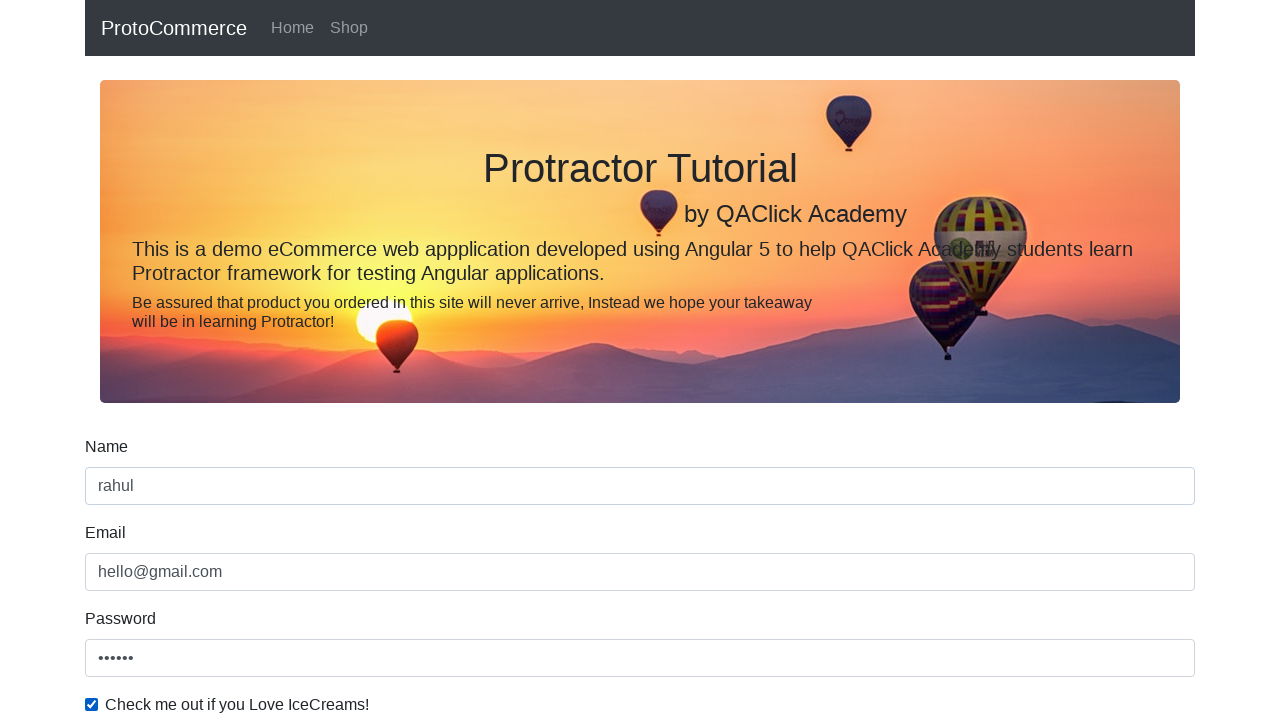

Selected radio button option at (238, 360) on #inlineRadio1
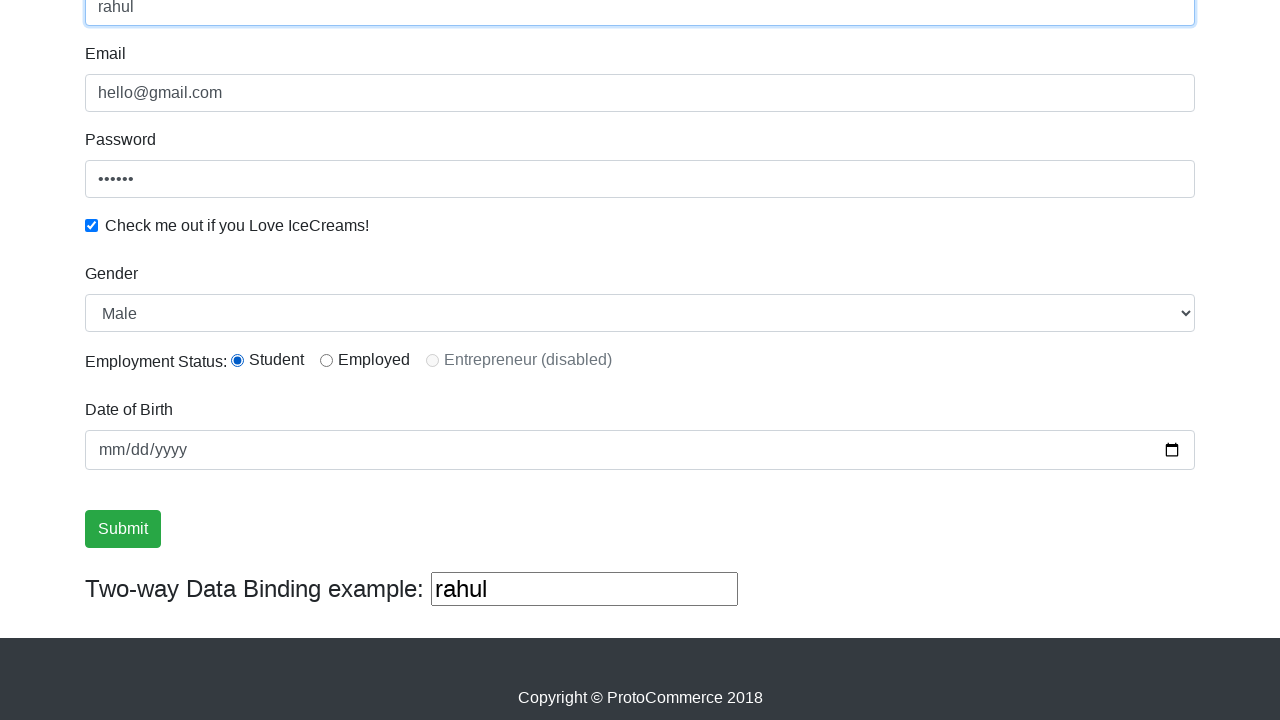

Selected dropdown option by index 1 on #exampleFormControlSelect1
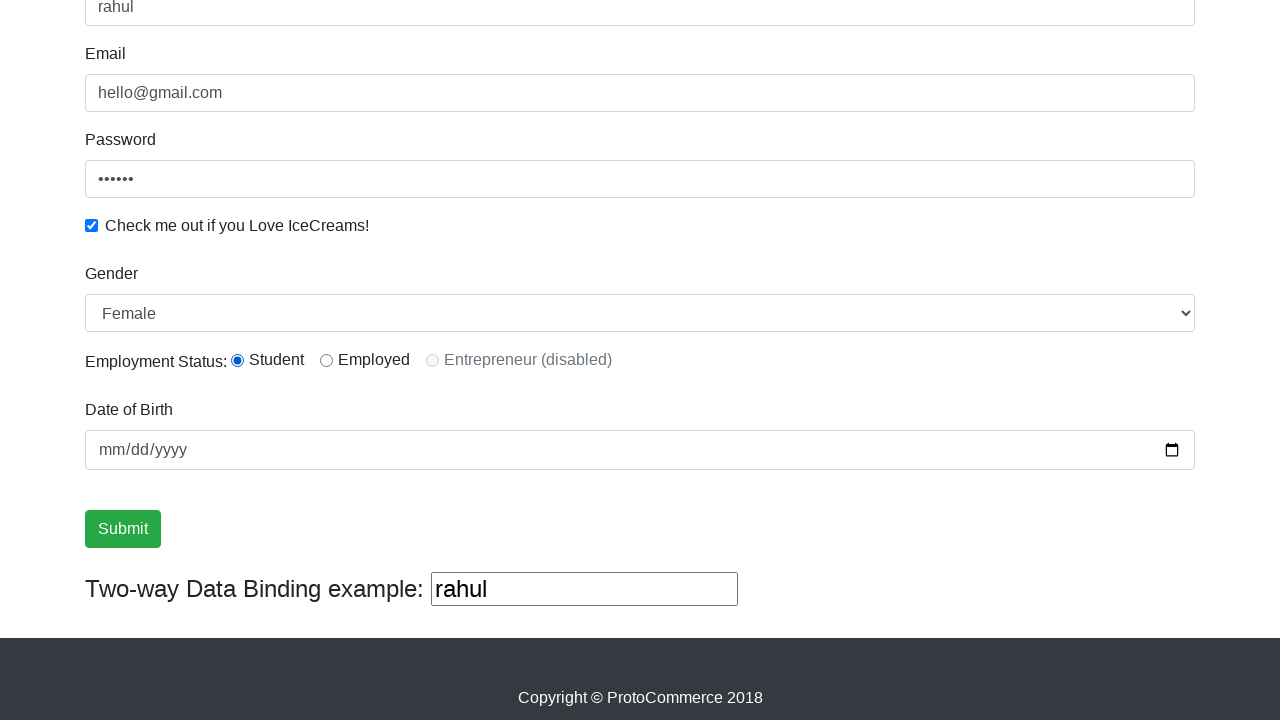

Selected 'Male' from dropdown on #exampleFormControlSelect1
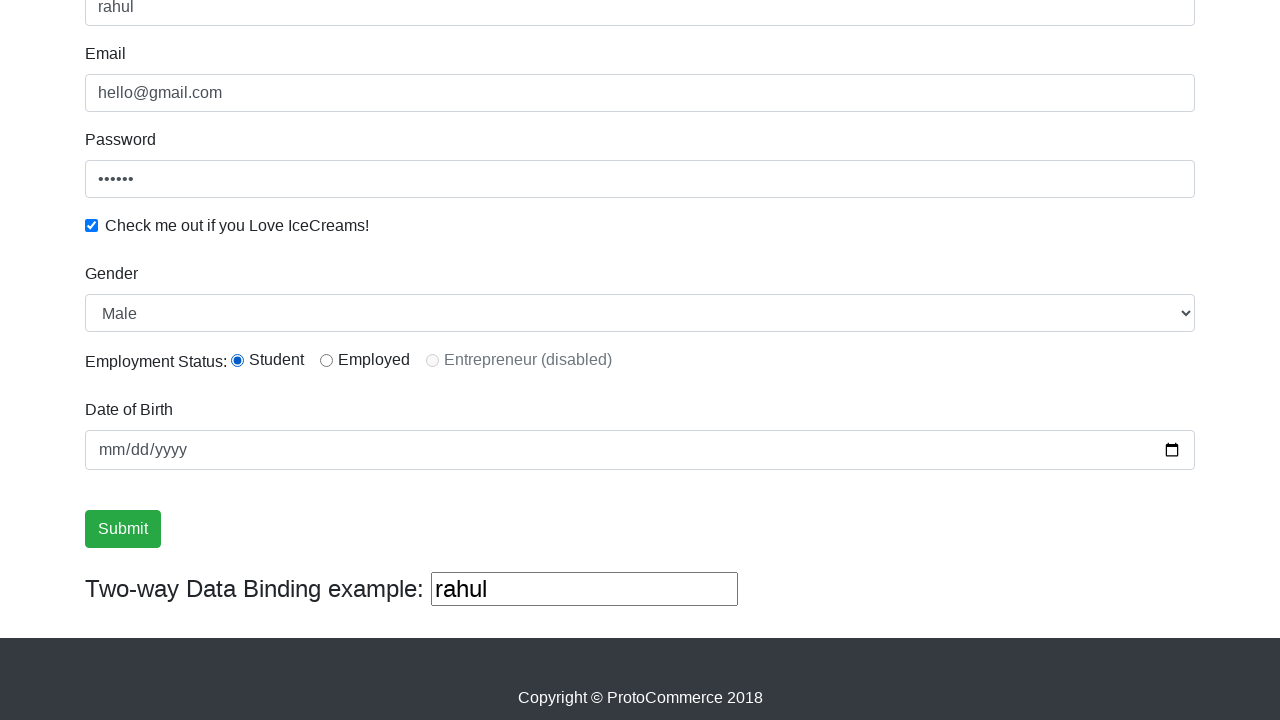

Clicked submit button to submit the form at (123, 529) on xpath=//input[@type='submit']
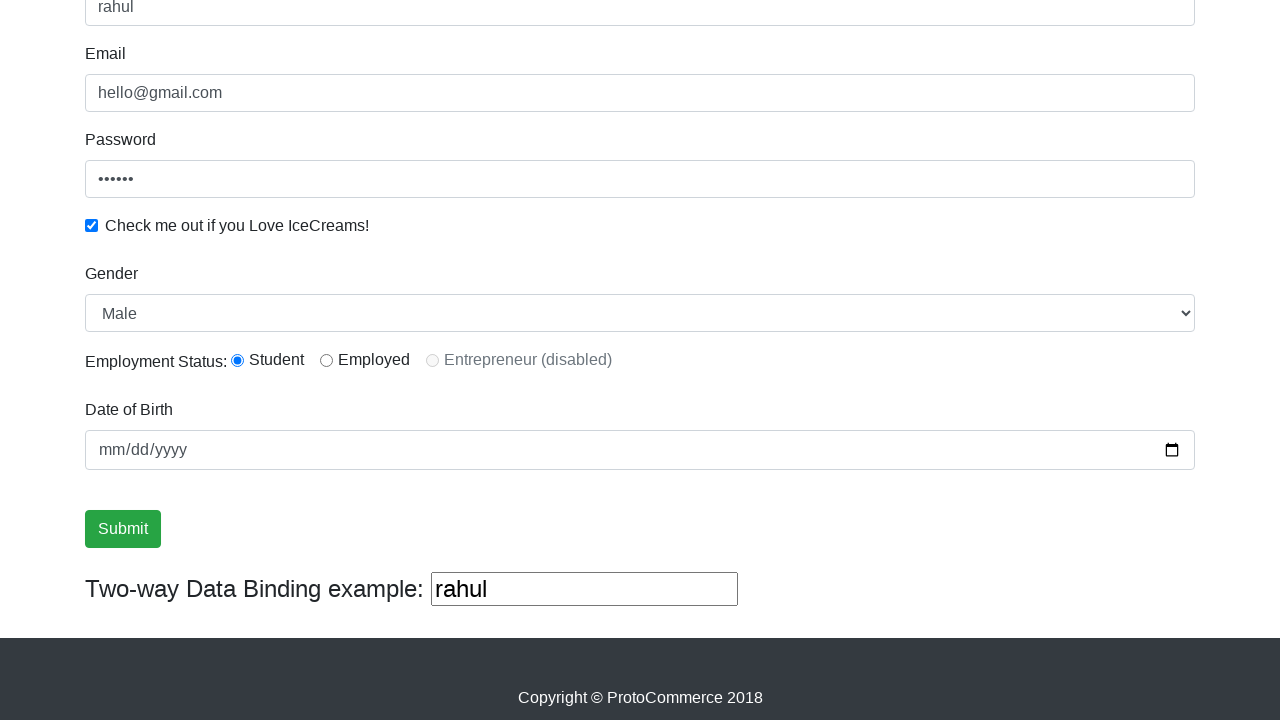

Success message element loaded
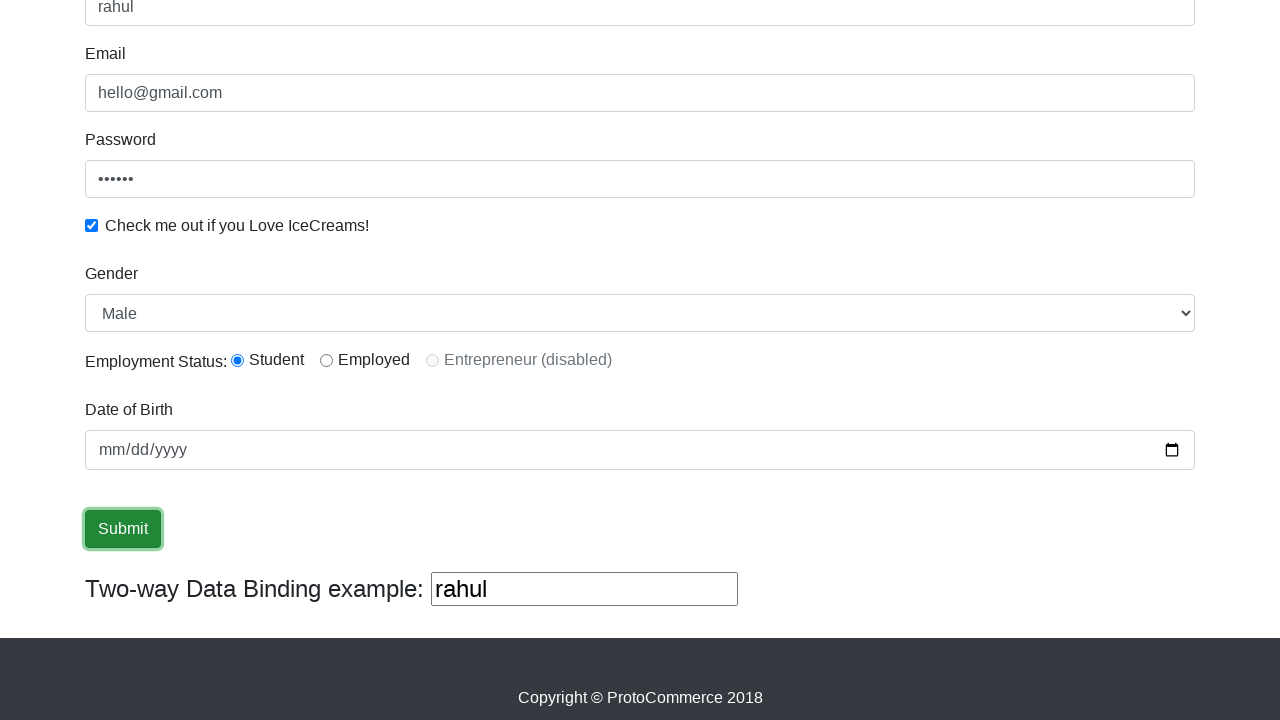

Retrieved success message text: '
                    ×
                    Success! The Form has been submitted successfully!.
                  '
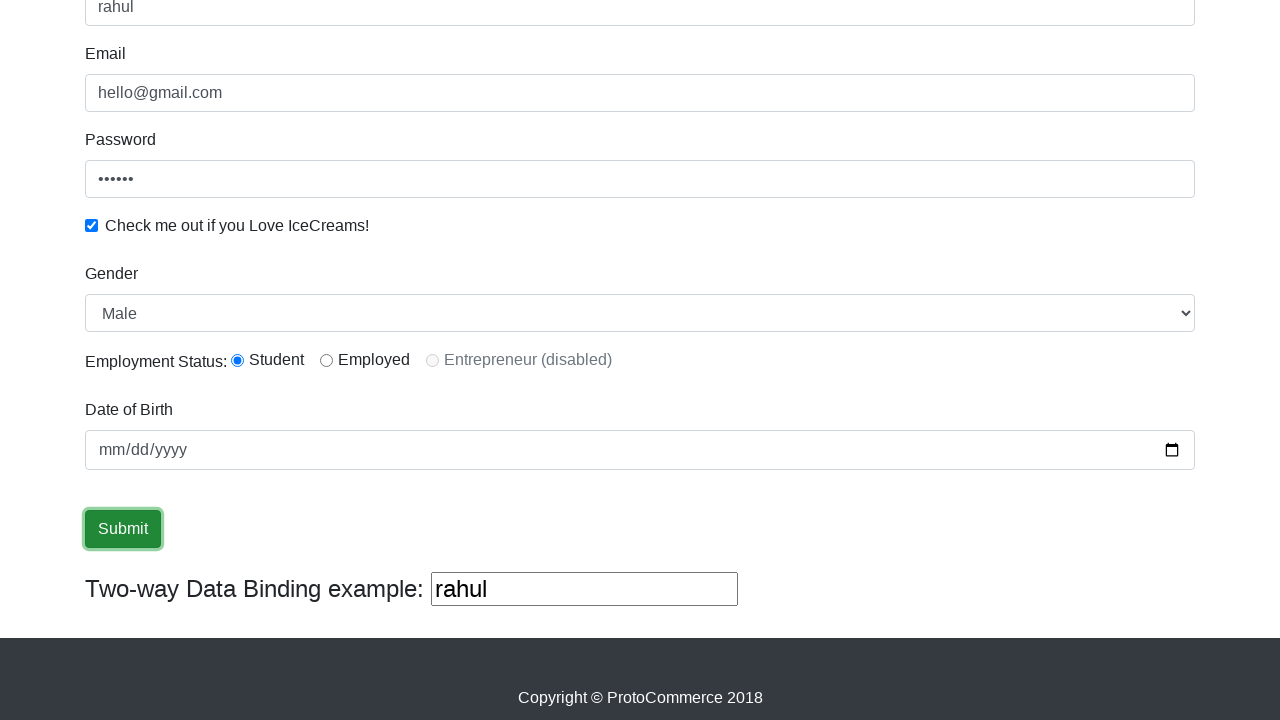

Verified 'Success' text is present in success message
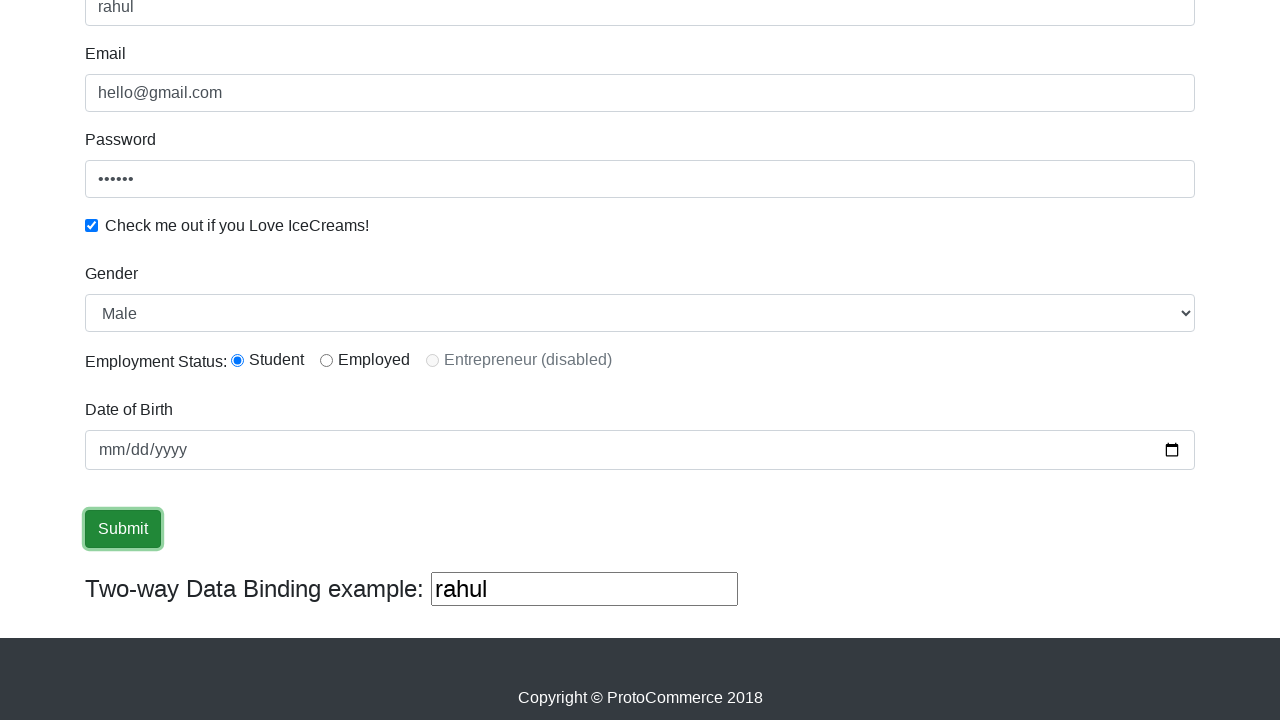

Filled second name field with 'HelloAgain' on (//input[@name='name'])[2]
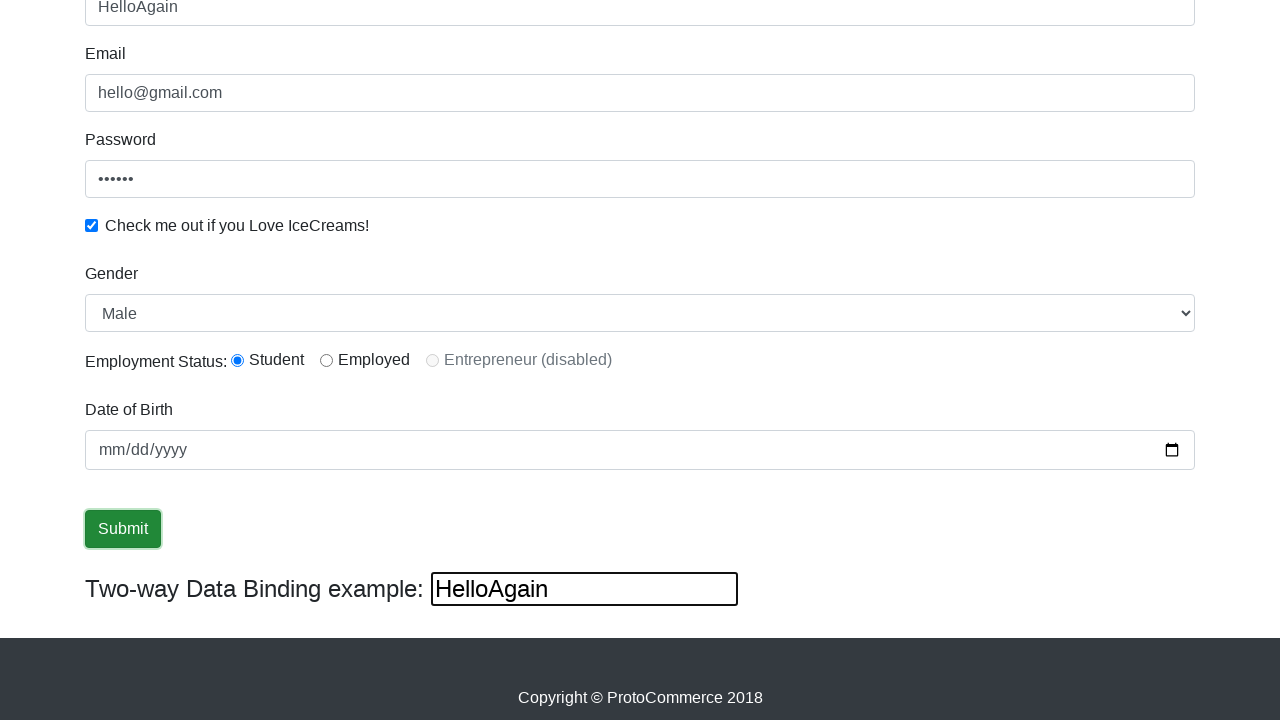

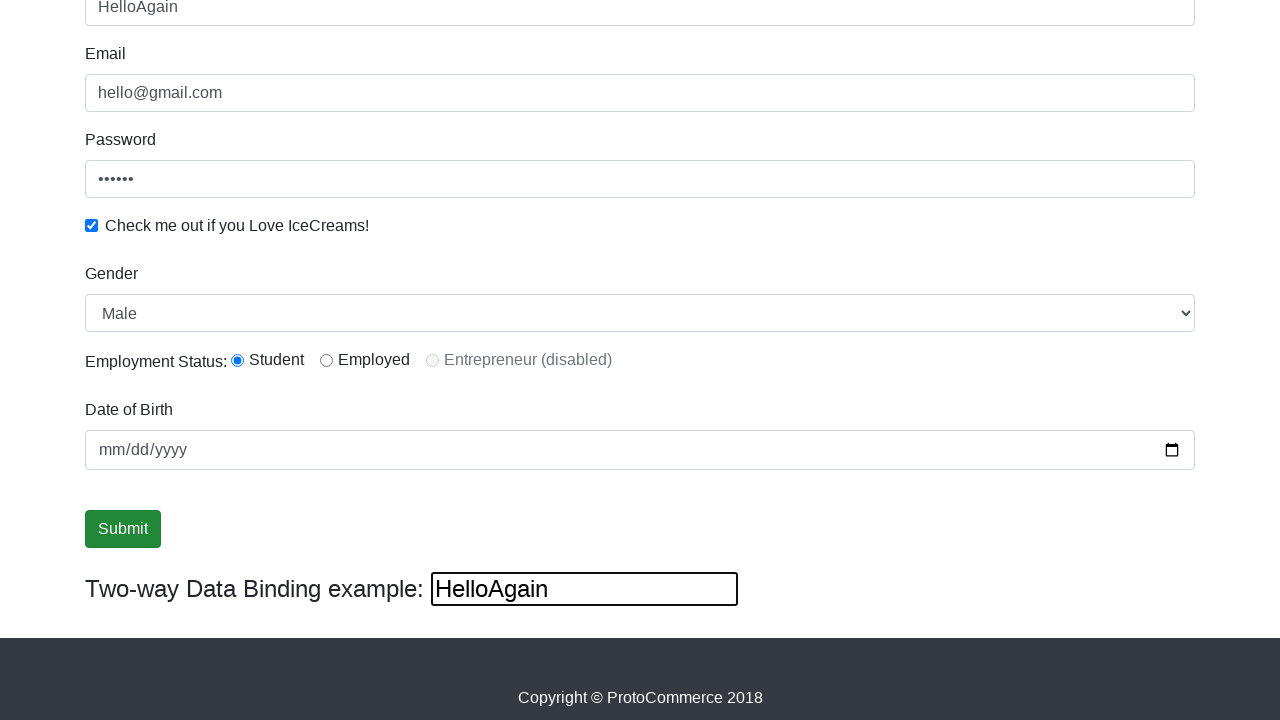